Tests JavaScript alert popups by clicking buttons that trigger different types of alerts (simple alert, confirm dialog, and prompt dialog), then interacting with each alert by accepting, dismissing, or entering text.

Starting URL: https://demoqa.com/alerts

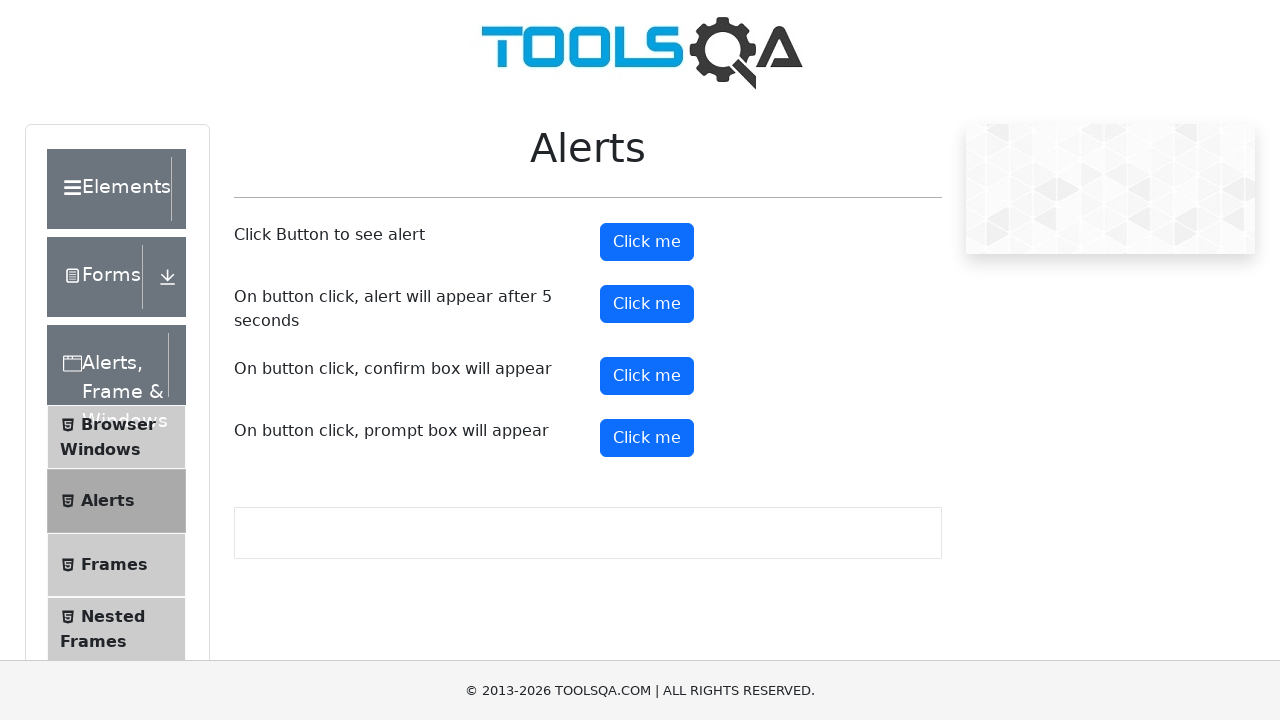

Clicked alert button to trigger simple alert at (647, 242) on #alertButton
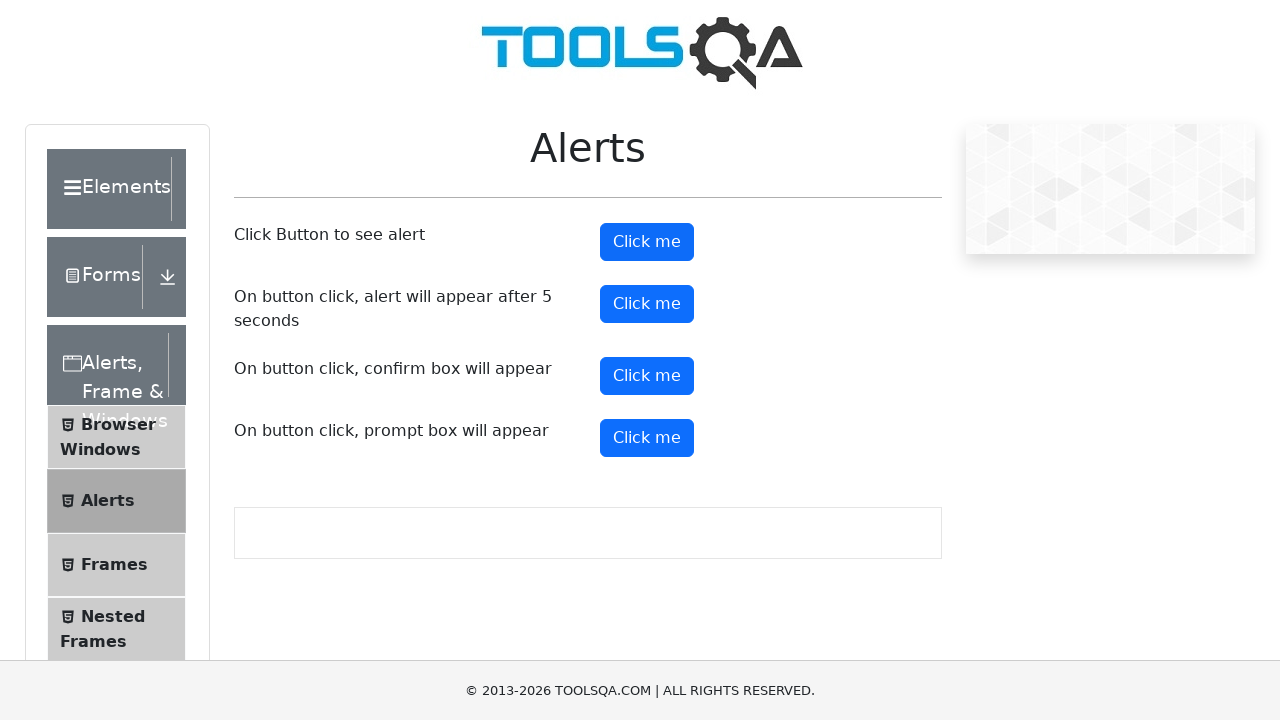

Set up dialog handler to accept alerts
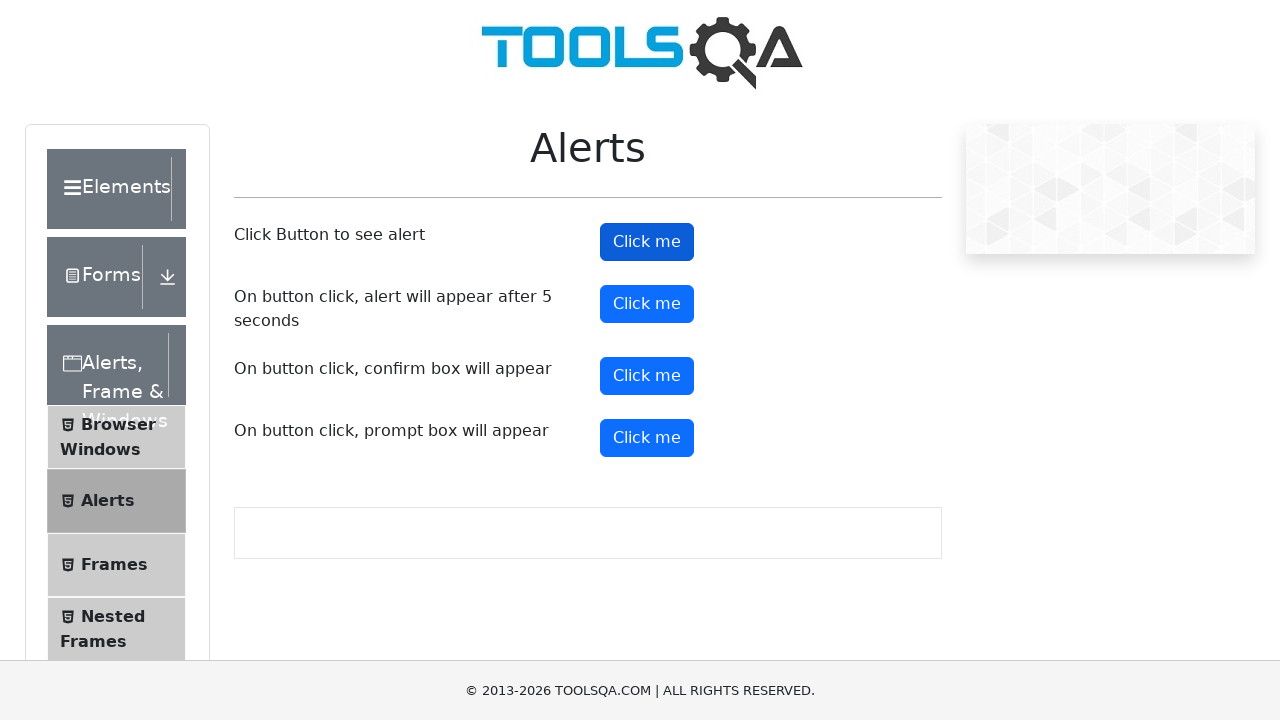

Waited for alert to be processed
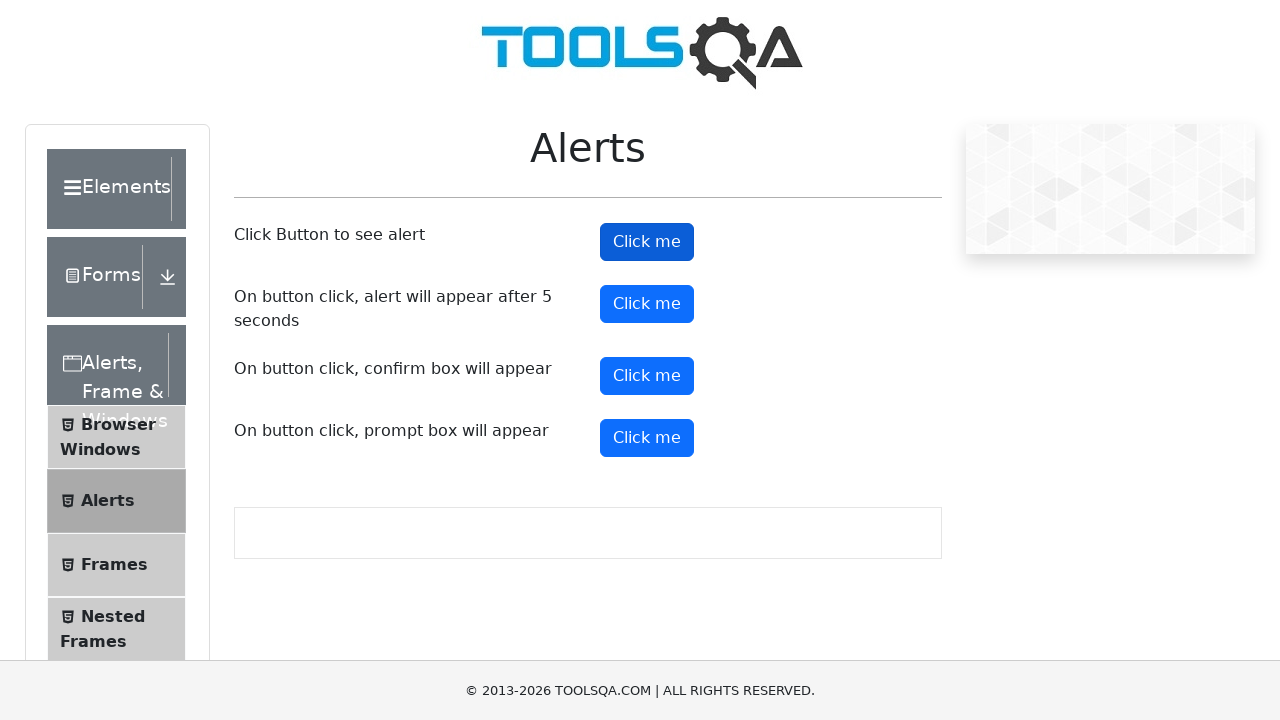

Clicked confirm button at (647, 376) on #confirmButton
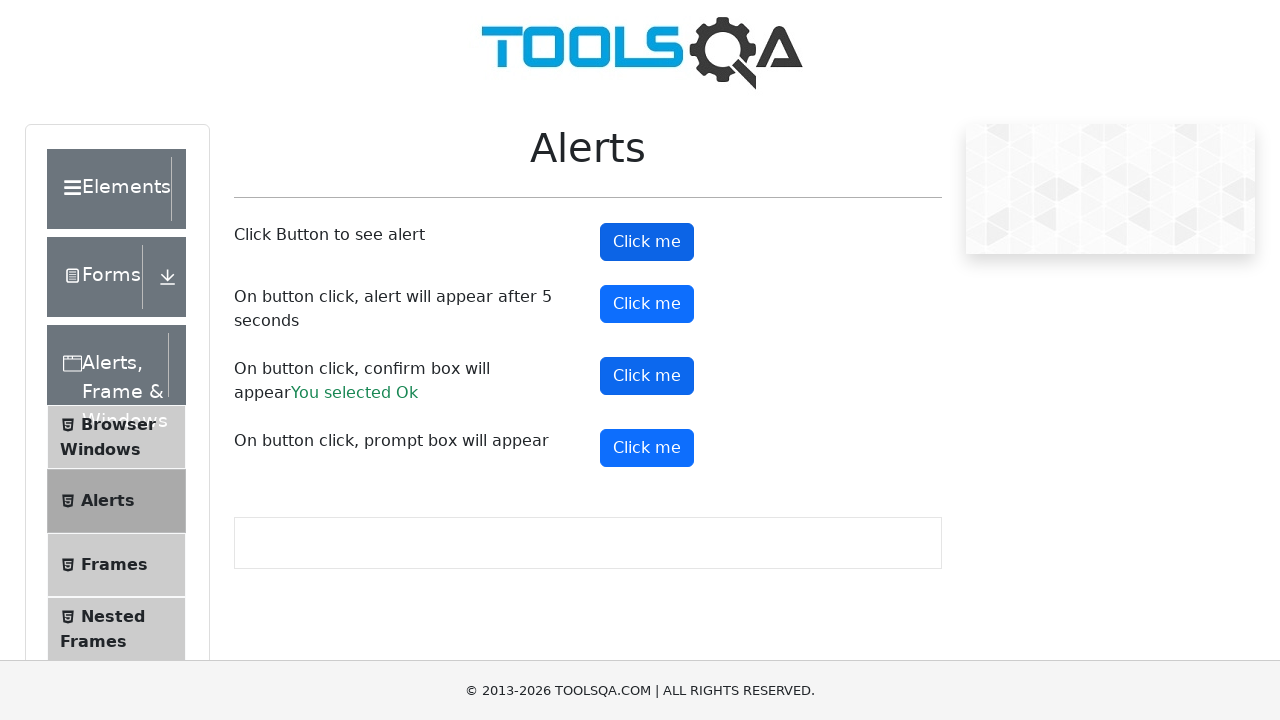

Set up dialog handler to dismiss confirm dialog
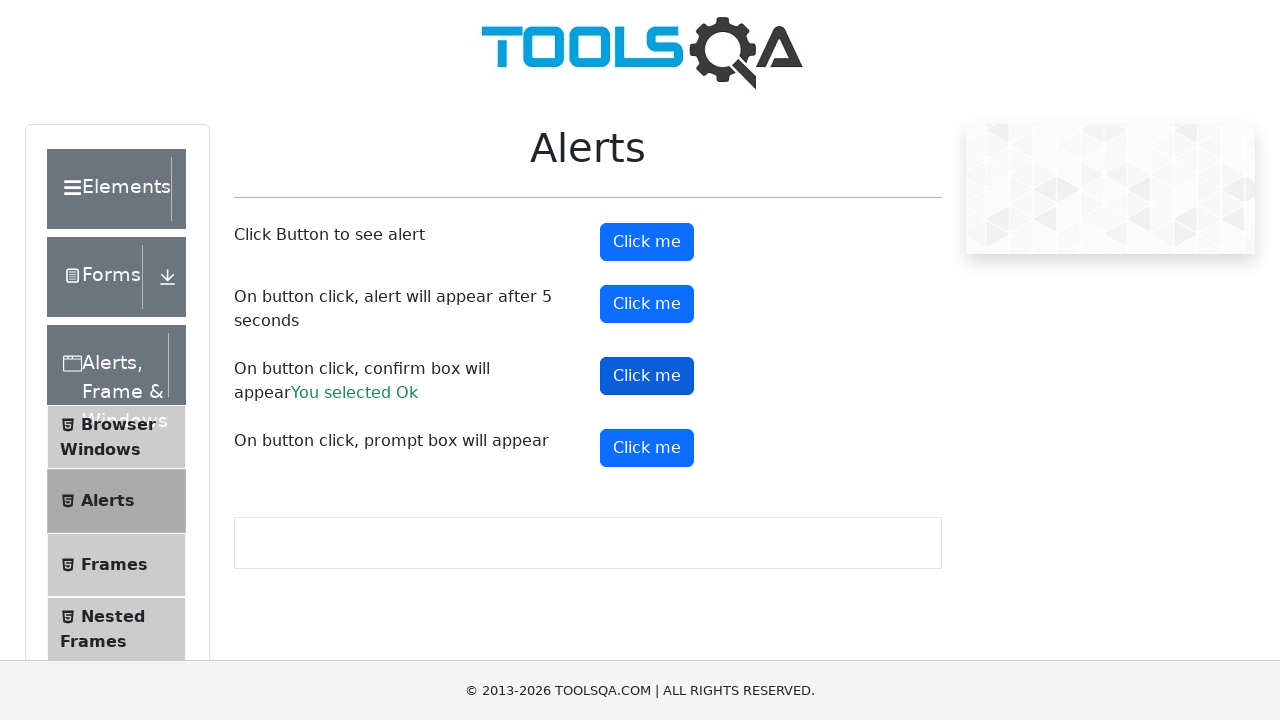

Clicked confirm button to trigger confirm dialog at (647, 376) on #confirmButton
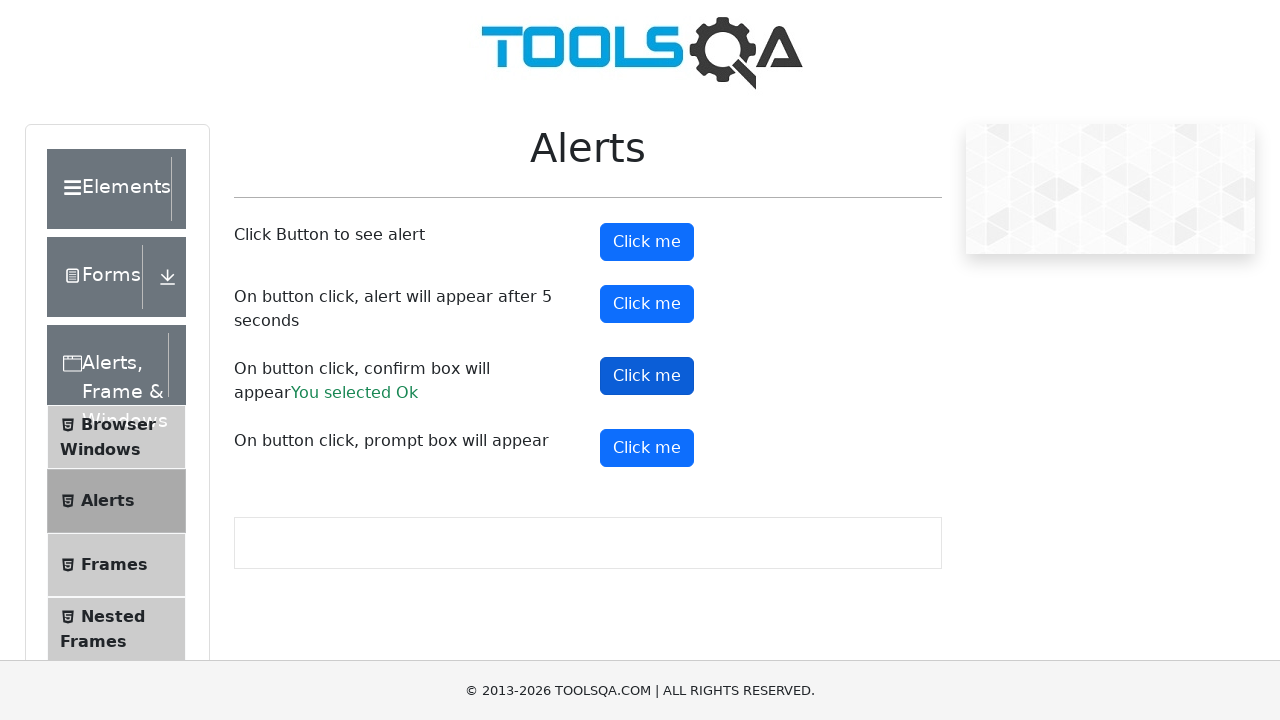

Waited for confirm dialog to be dismissed
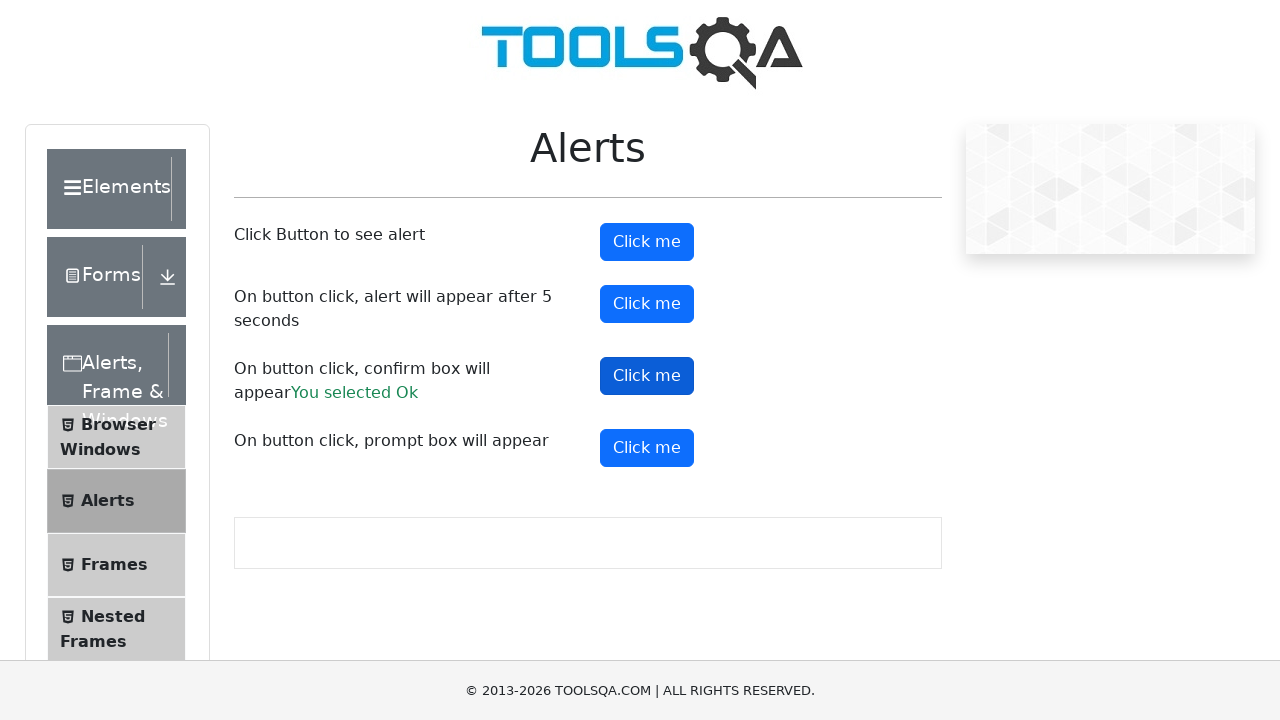

Set up dialog handler to accept prompt with text 'praneeth'
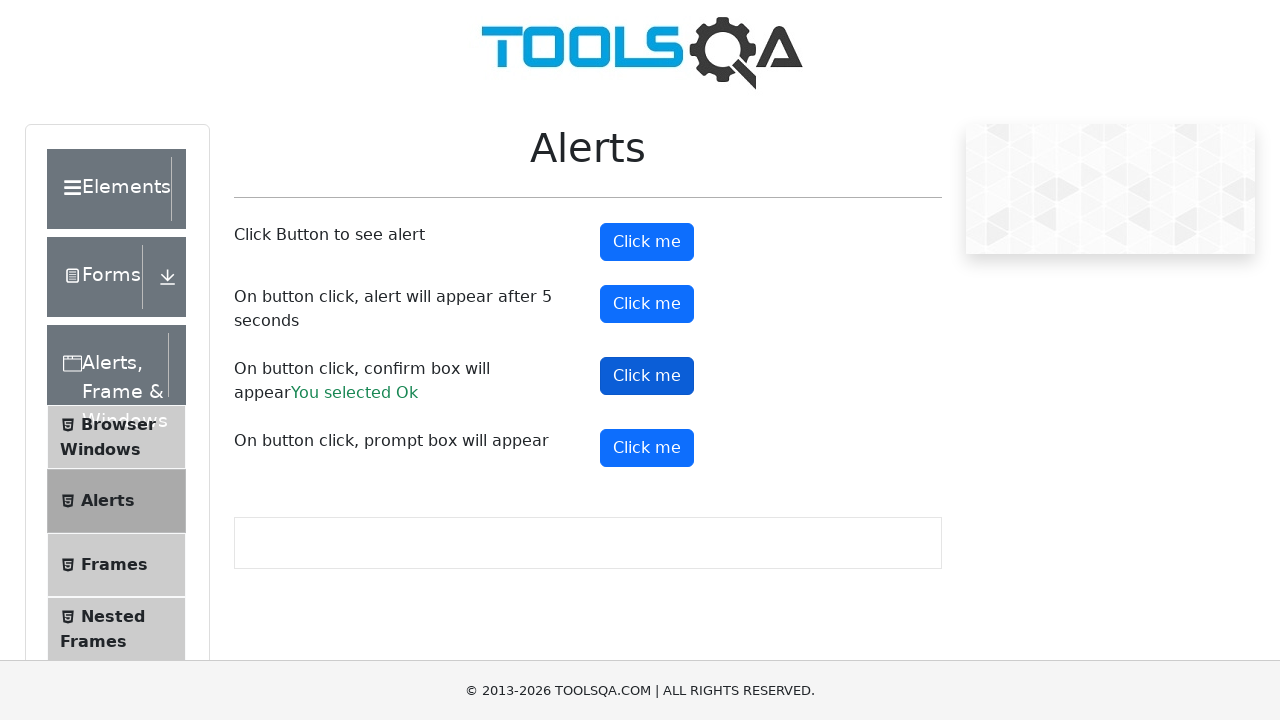

Clicked prompt button to trigger prompt dialog at (647, 448) on #promtButton
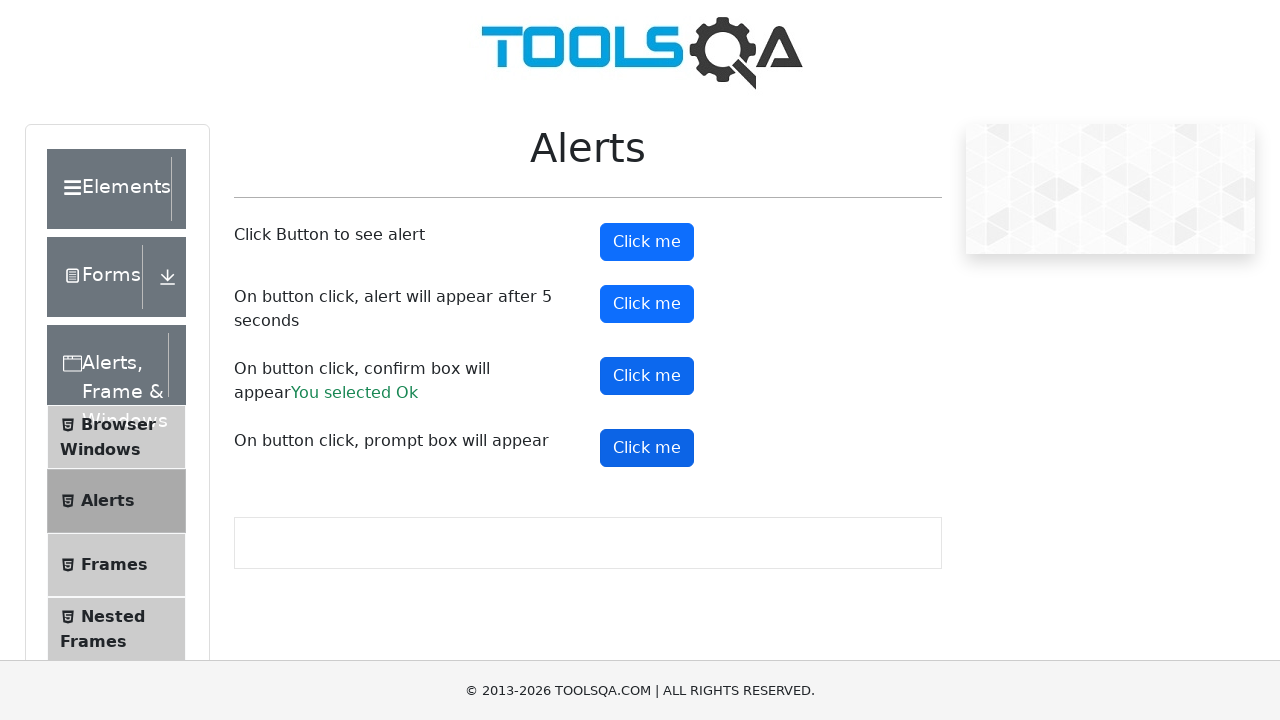

Waited for prompt dialog to be accepted with text input
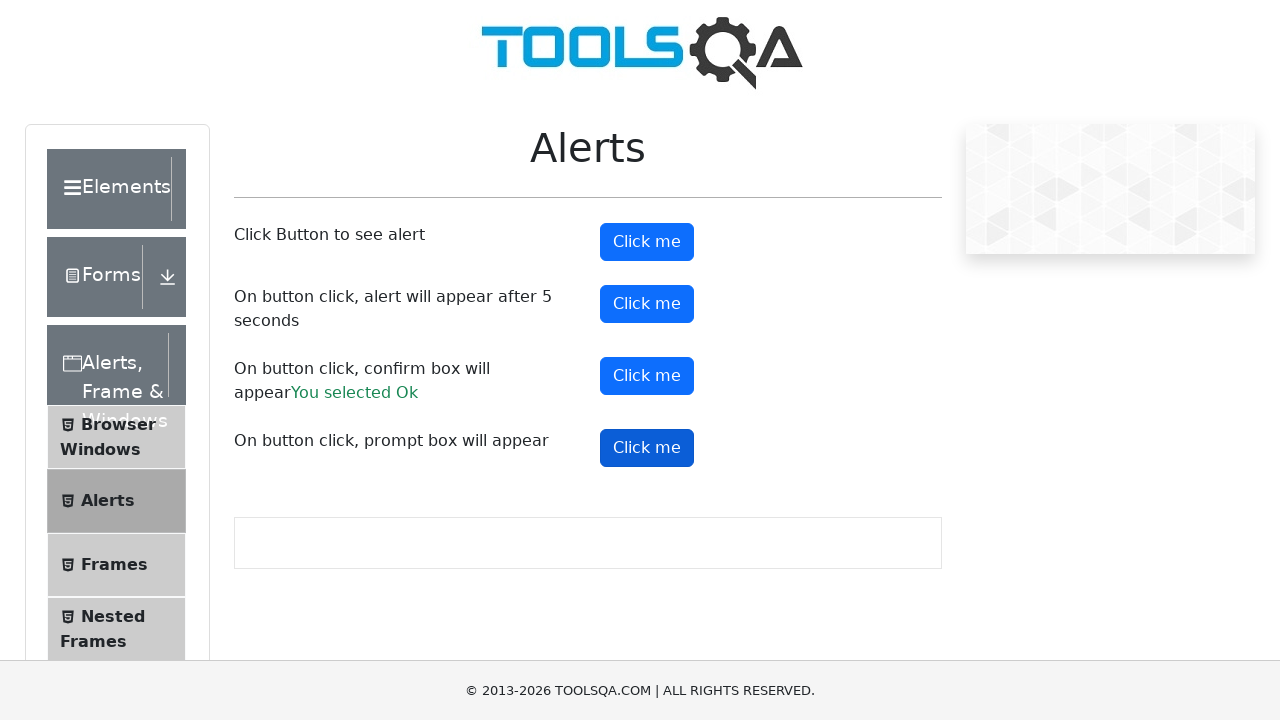

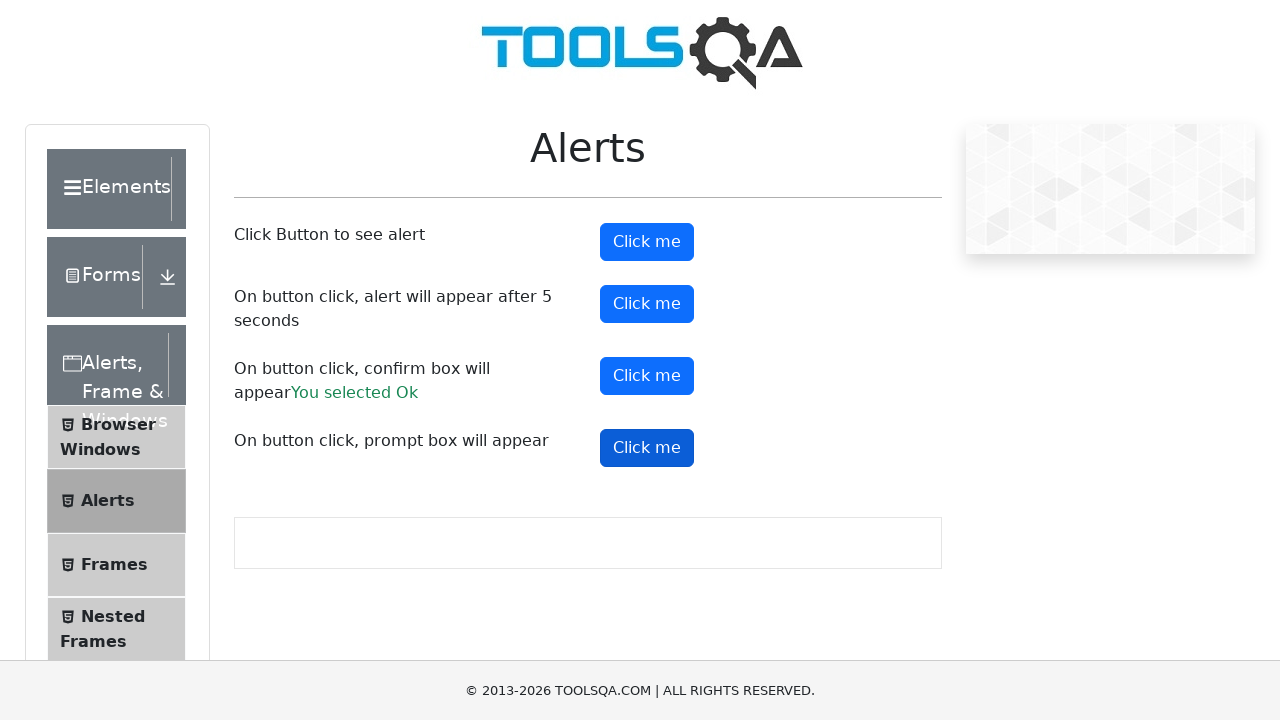